Tests triangle identifier with invalid triangle dimensions where one side exceeds sum of others

Starting URL: https://testpages.eviltester.com/styled/apps/triangle/triangle001.html

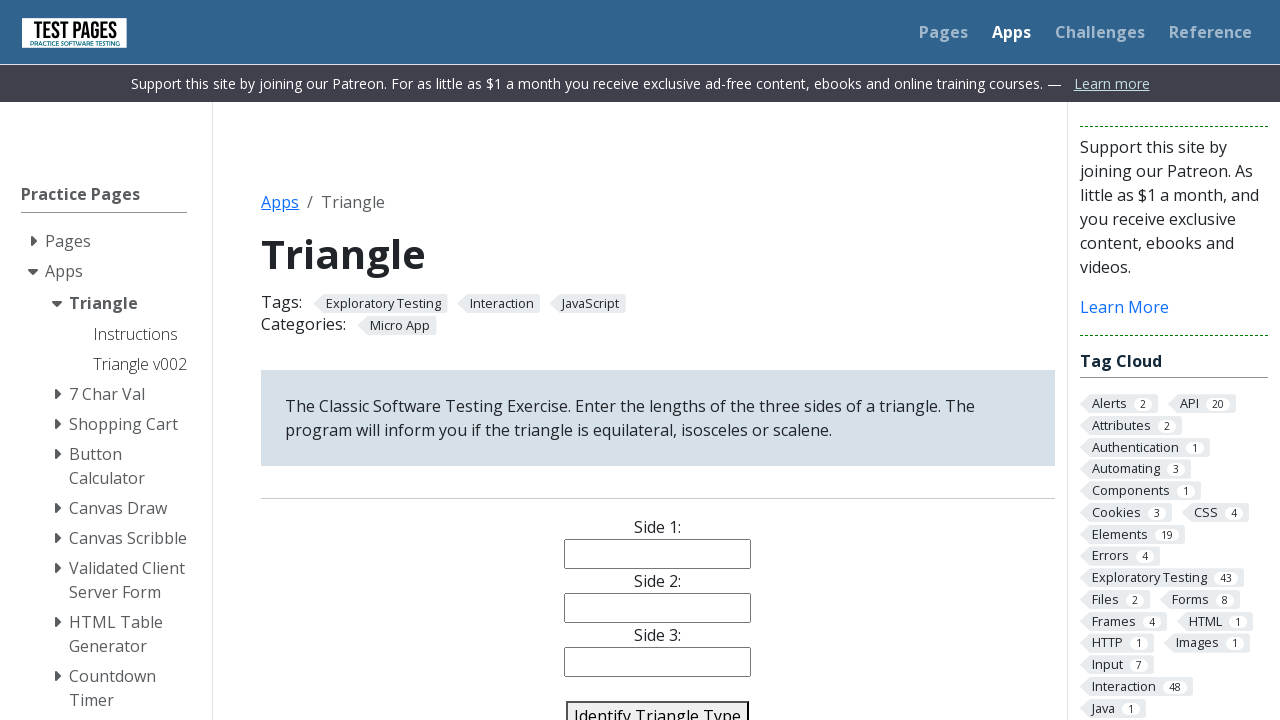

Filled side 1 field with value '3' on #side1
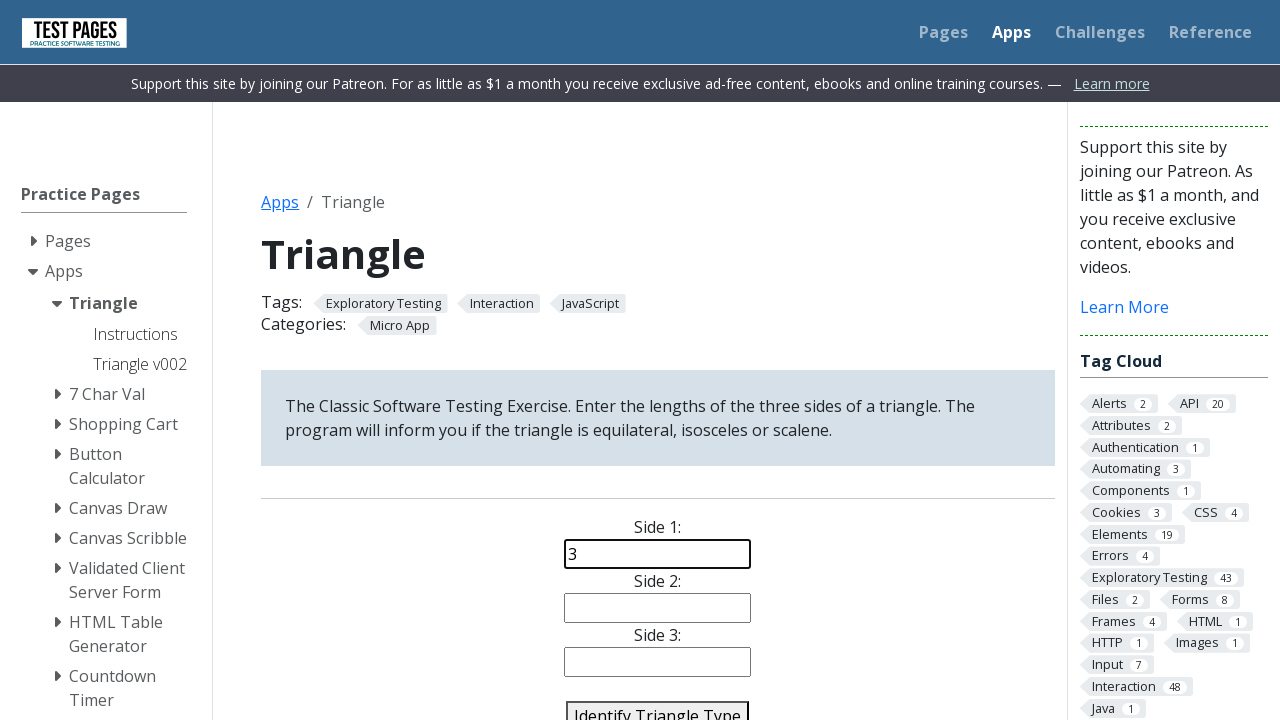

Filled side 2 field with value '3' on #side2
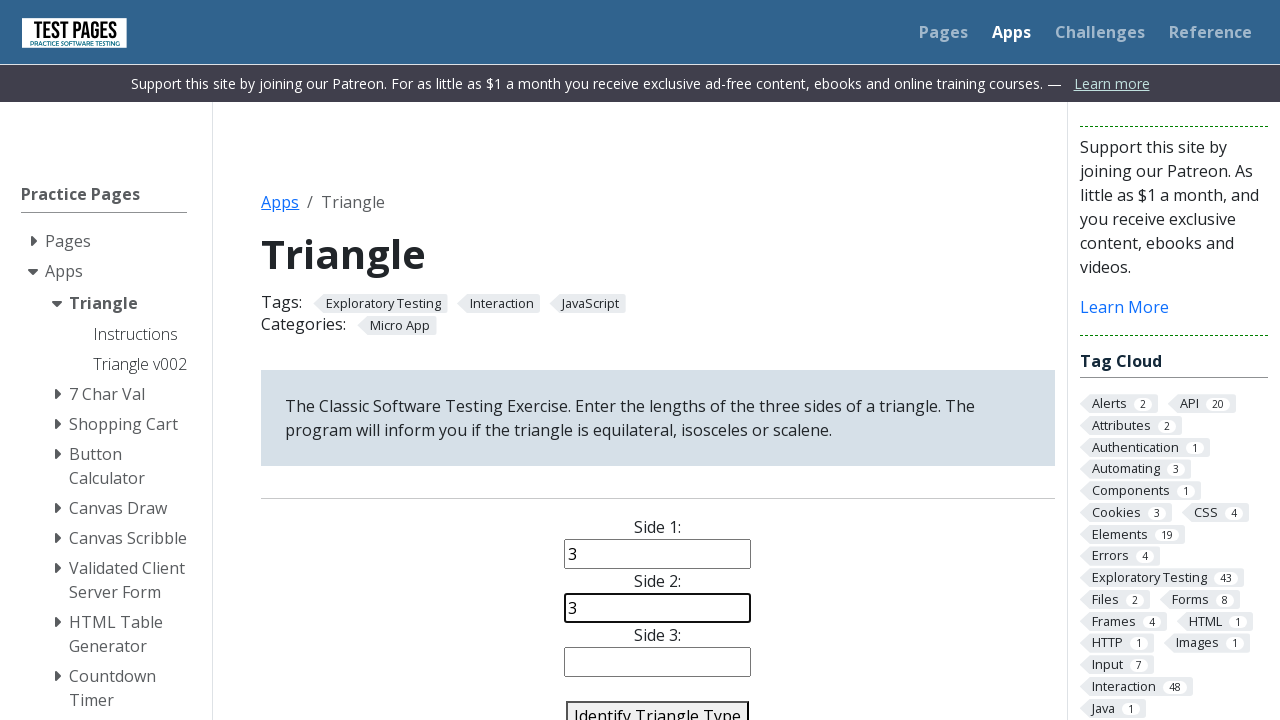

Filled side 3 field with value '7' (greater than sum of other sides) on #side3
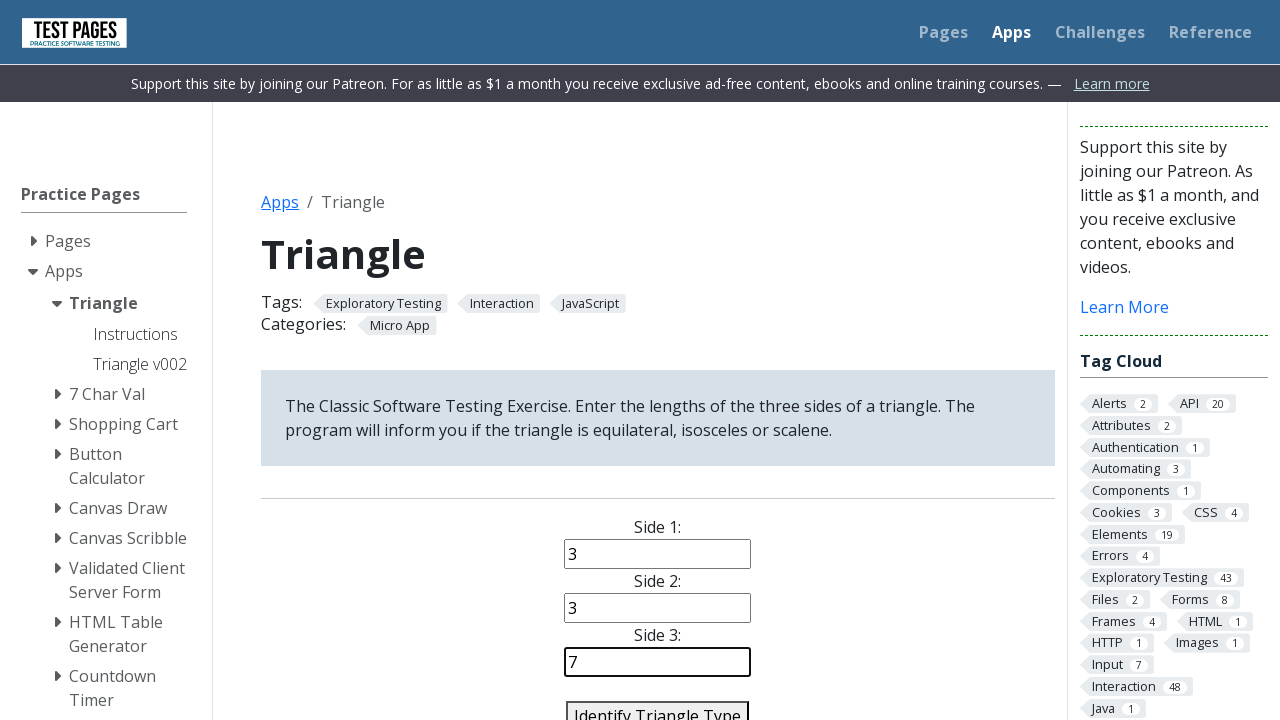

Clicked identify triangle button to test invalid triangle at (658, 705) on #identify-triangle-action
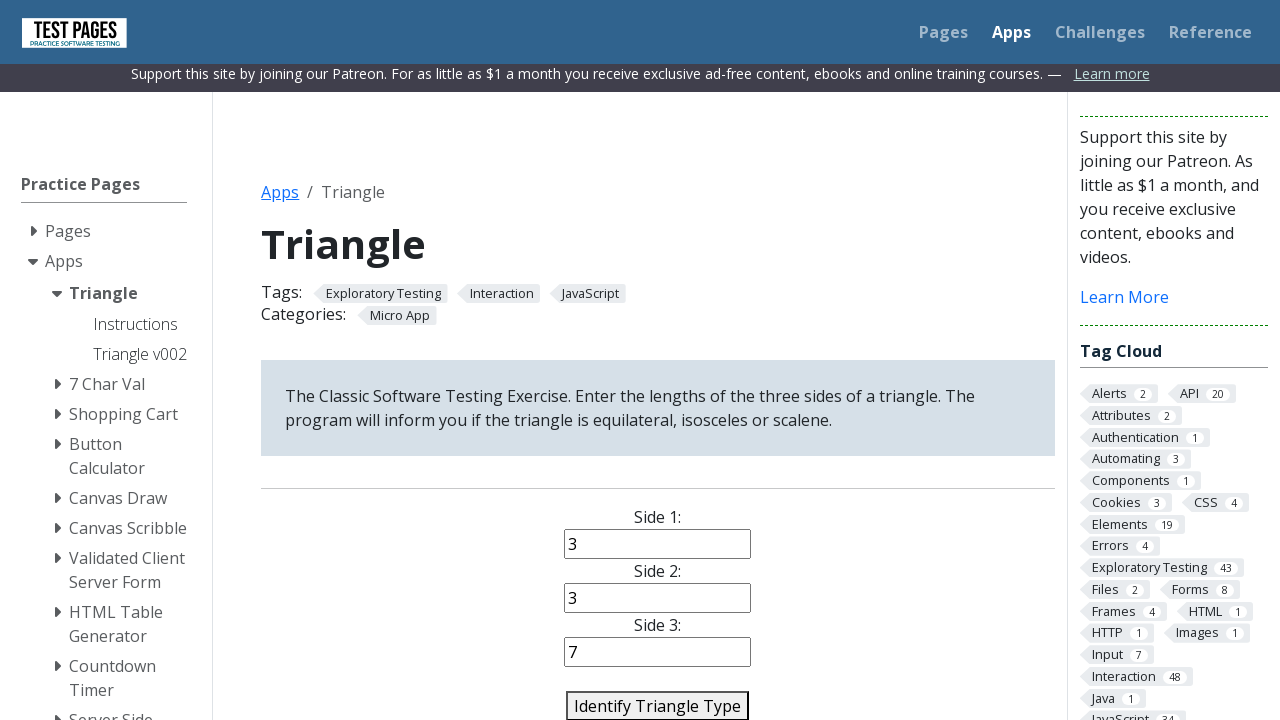

Triangle result appeared on page
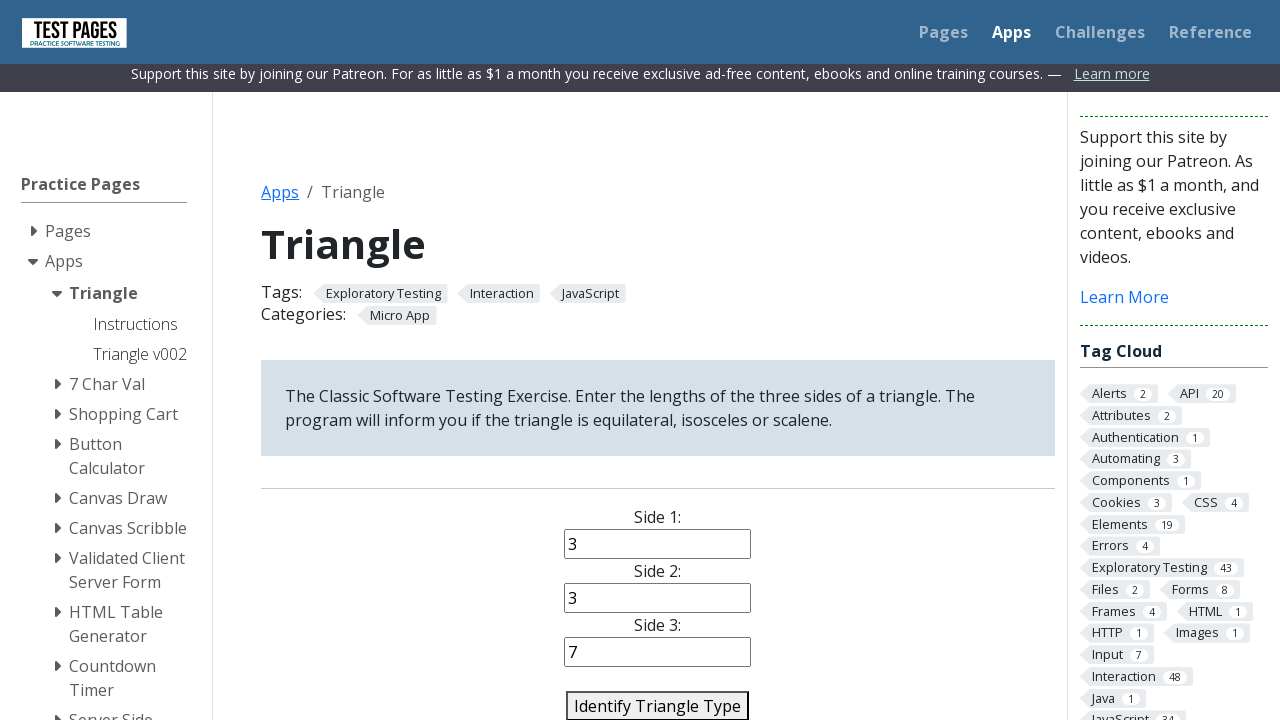

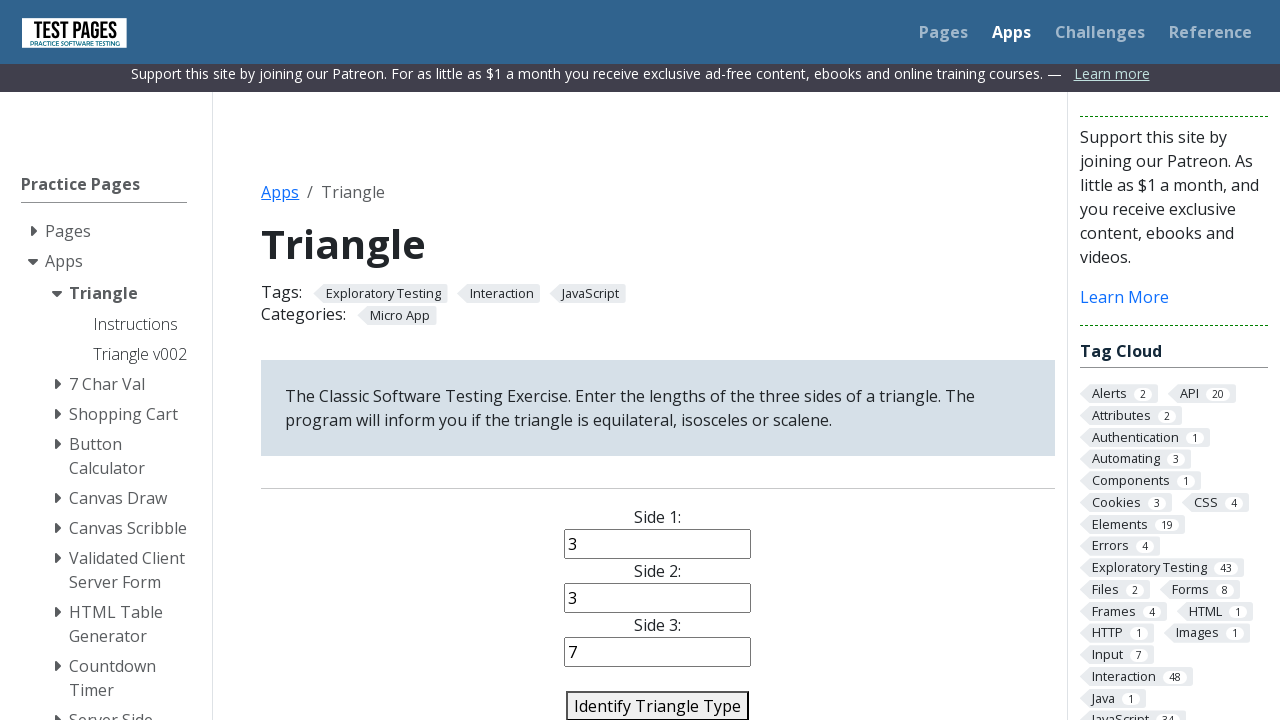